Tests a registration form by filling in three input fields and submitting the form, then verifying the success message

Starting URL: http://suninjuly.github.io/registration1.html

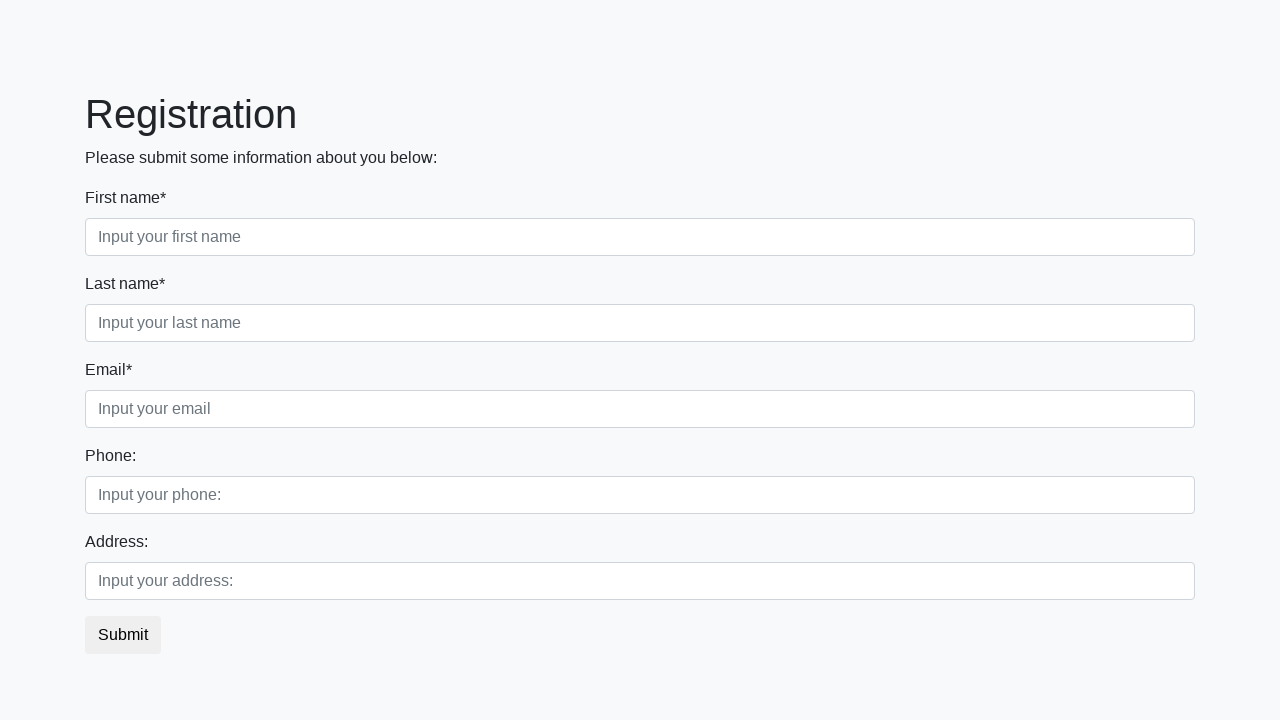

Filled first input field with '1' on body > div.container > form > div.first_block > div.form-group.first_class > inp
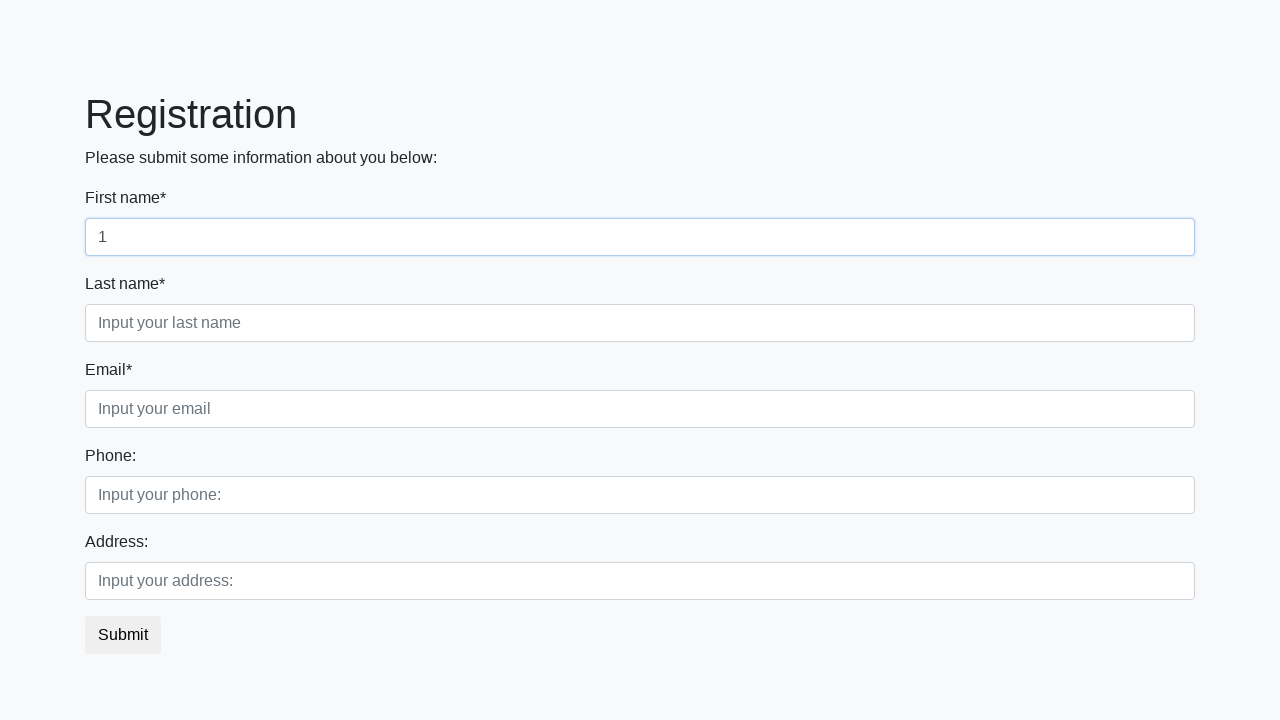

Filled second input field with '2' on body > div.container > form > div.first_block > div.form-group.second_class > in
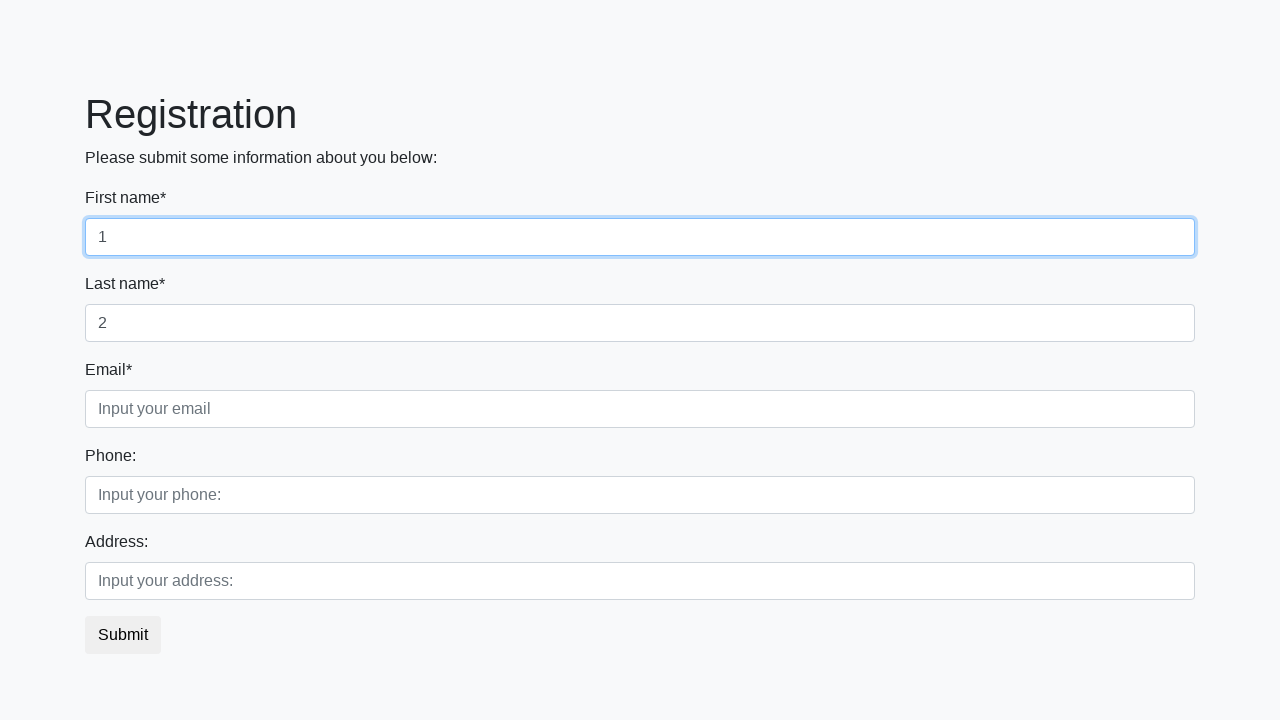

Filled third input field with '3' on body > div.container > form > div.first_block > div.form-group.third_class > inp
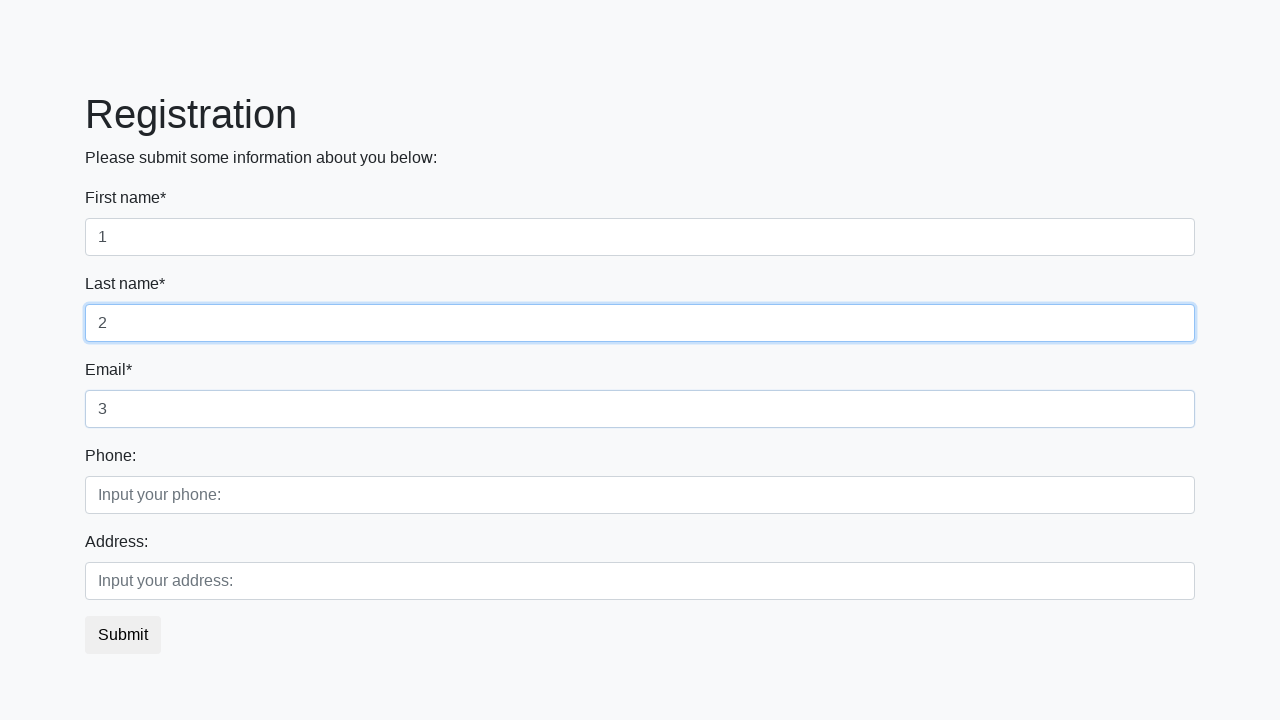

Clicked submit button to register at (123, 635) on xpath=//button[@type='submit']
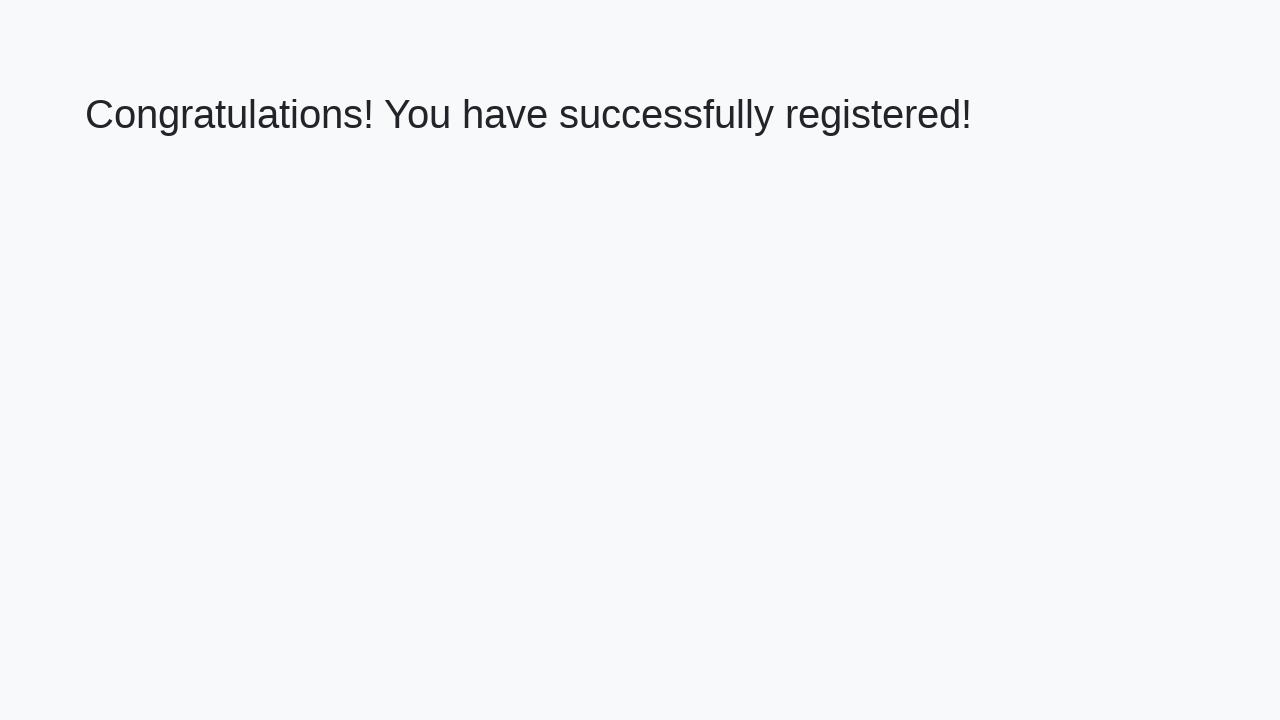

Success message loaded
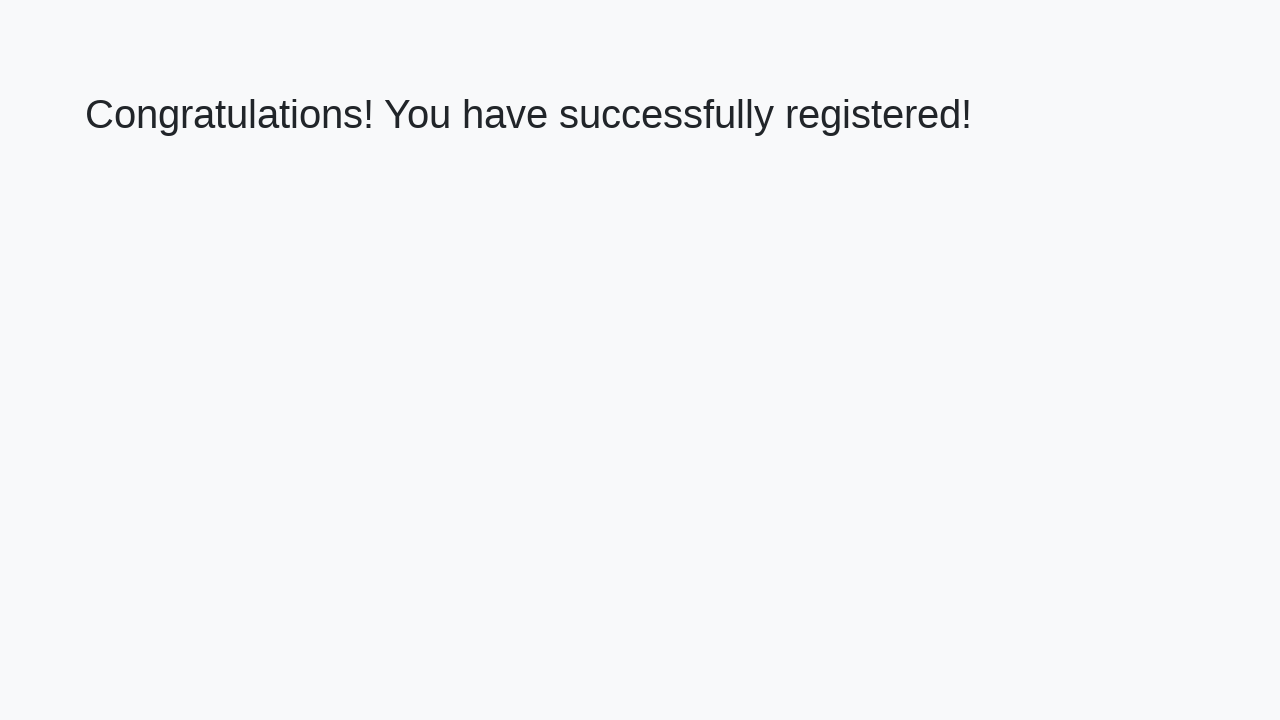

Verified success message: 'Congratulations! You have successfully registered!'
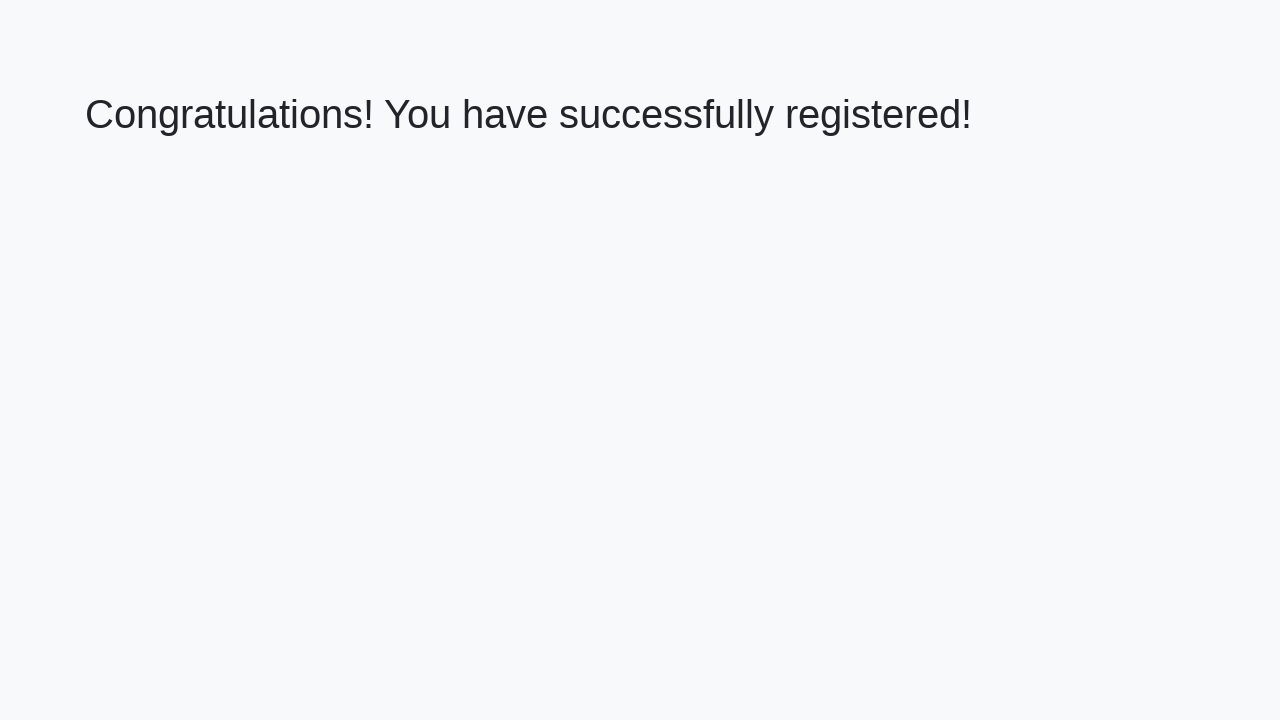

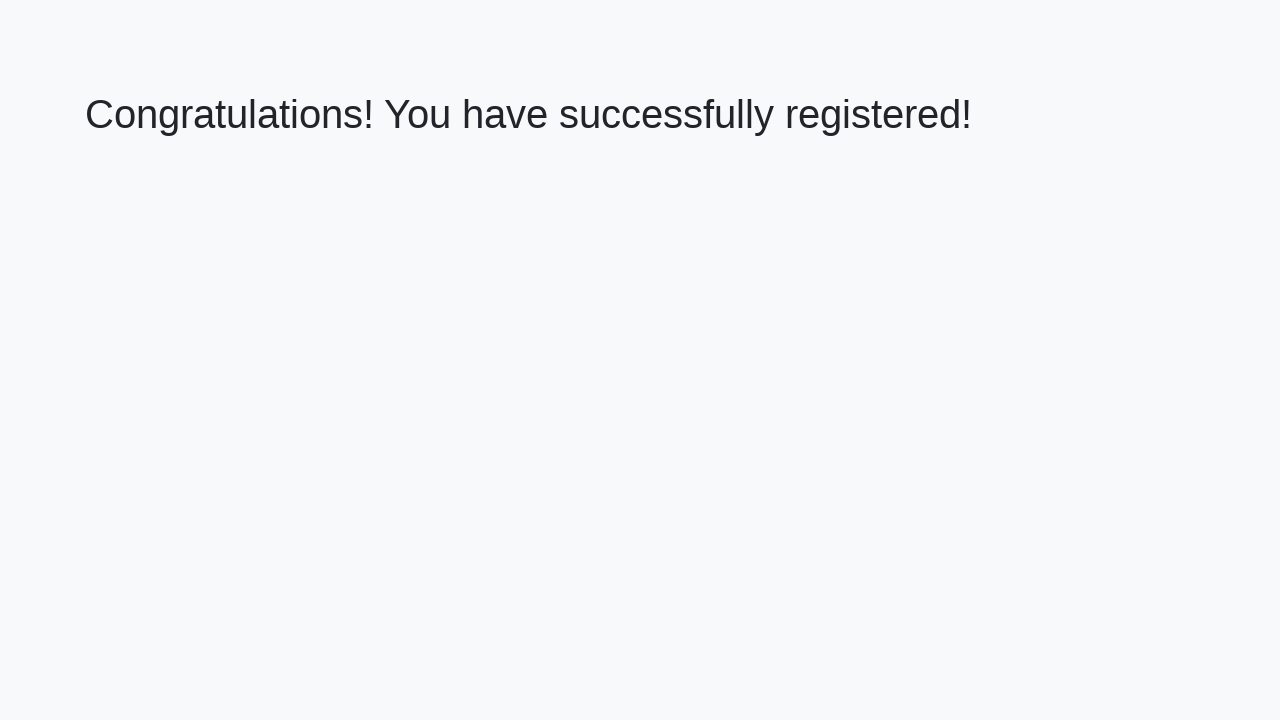